Tests that edits are saved when the input loses focus (blur event)

Starting URL: https://demo.playwright.dev/todomvc

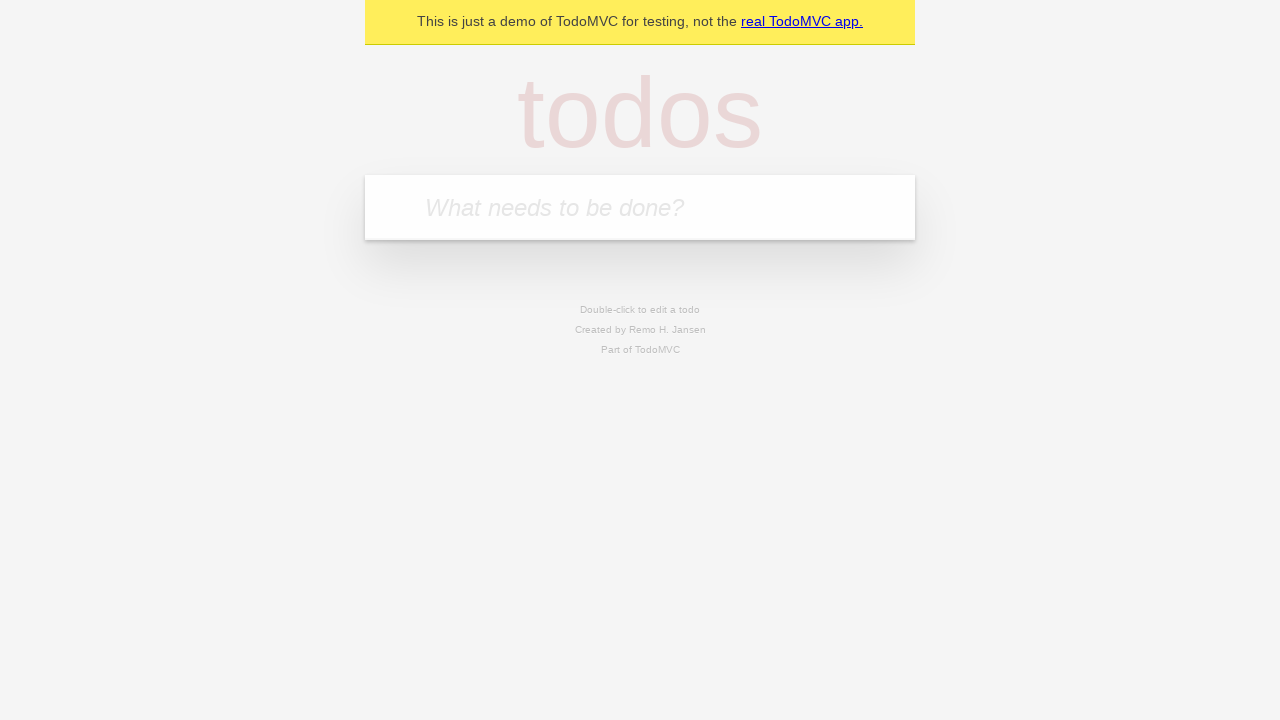

Filled todo input with 'buy some cheese' on internal:attr=[placeholder="What needs to be done?"i]
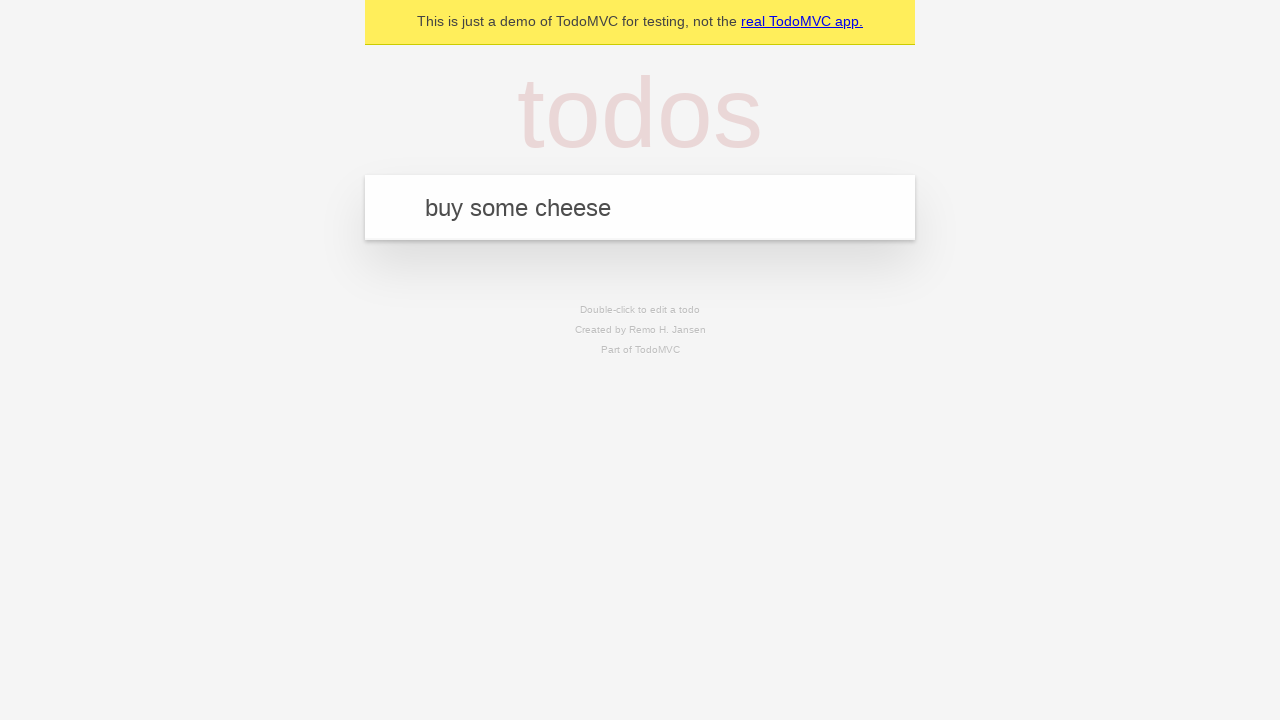

Pressed Enter to create first todo on internal:attr=[placeholder="What needs to be done?"i]
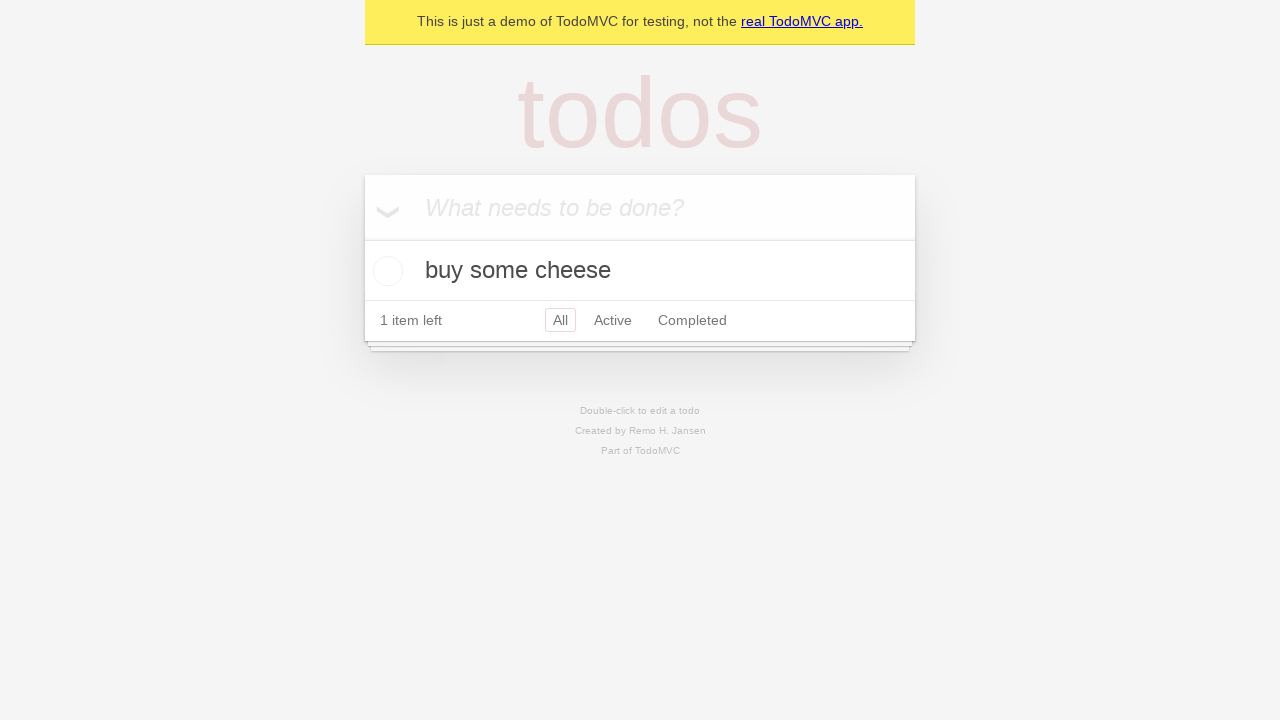

Filled todo input with 'feed the cat' on internal:attr=[placeholder="What needs to be done?"i]
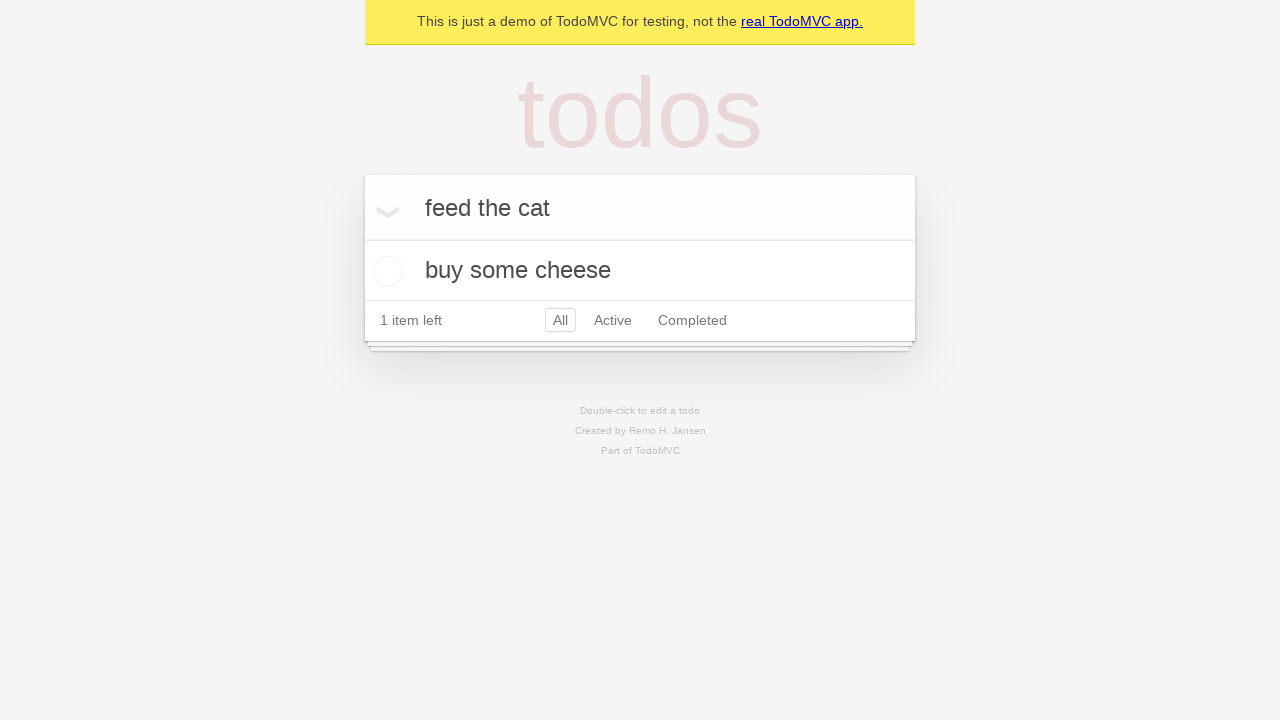

Pressed Enter to create second todo on internal:attr=[placeholder="What needs to be done?"i]
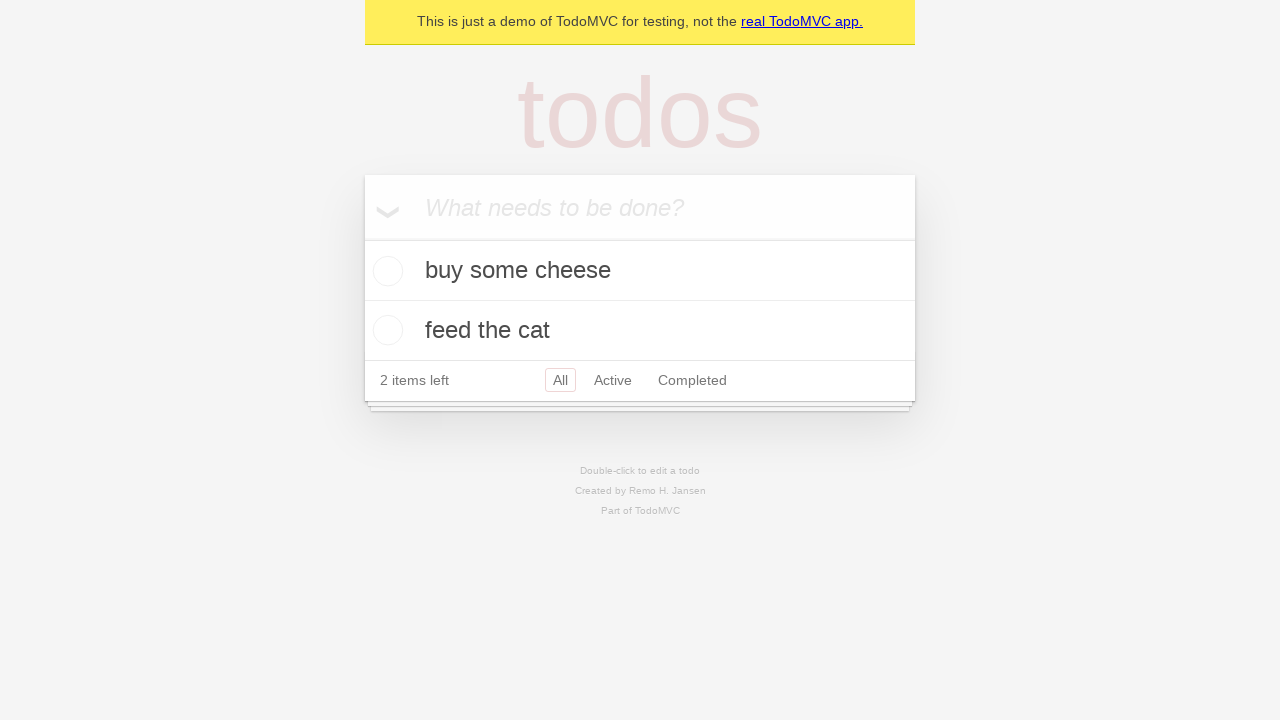

Filled todo input with 'book a doctors appointment' on internal:attr=[placeholder="What needs to be done?"i]
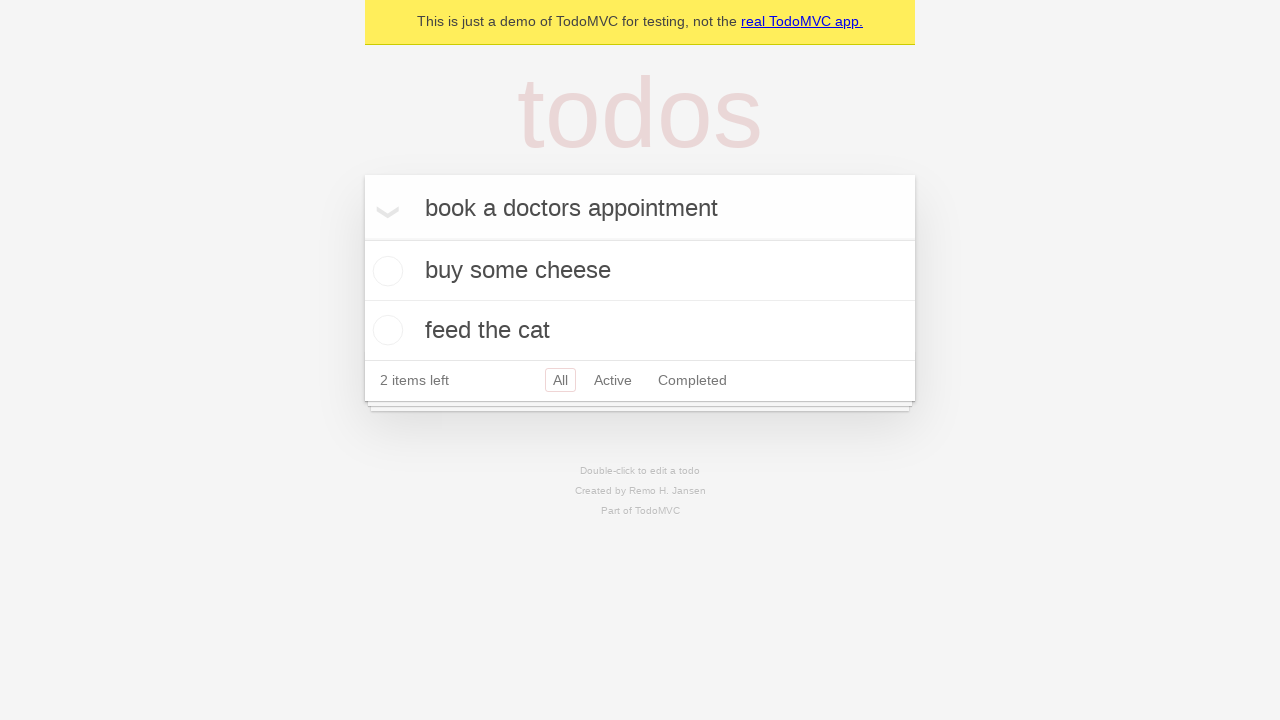

Pressed Enter to create third todo on internal:attr=[placeholder="What needs to be done?"i]
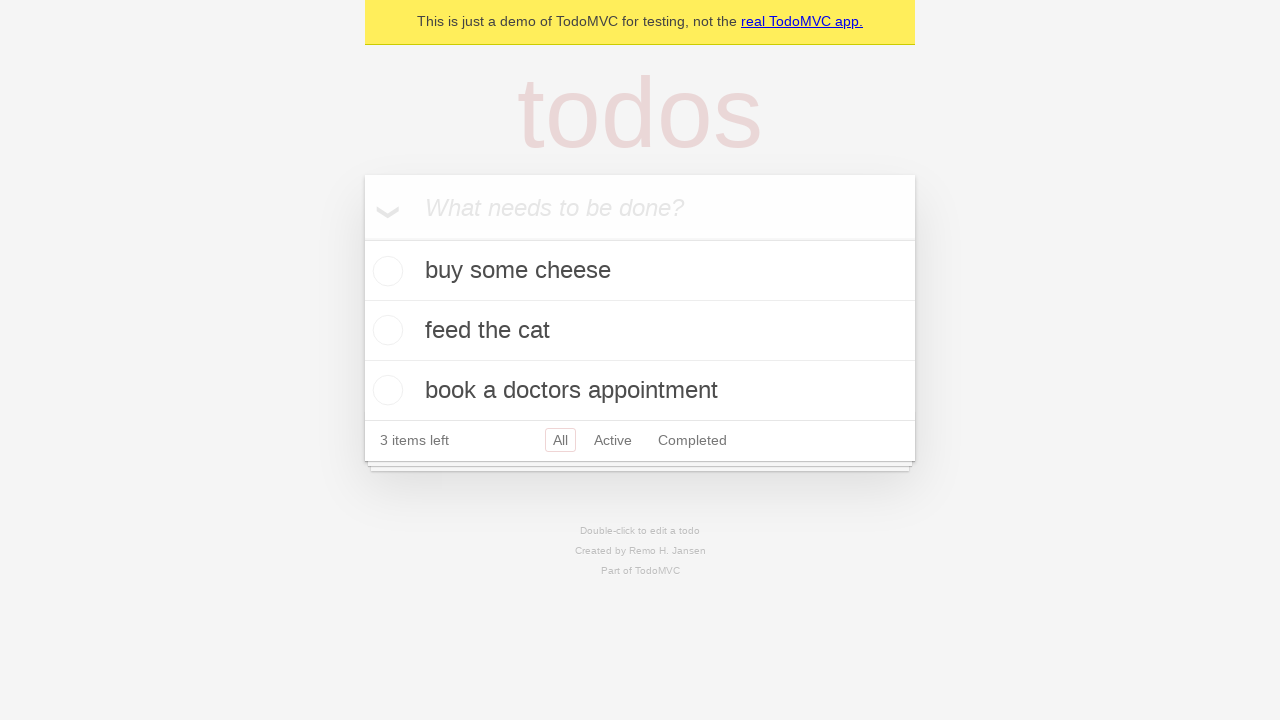

Double-clicked second todo to enter edit mode at (640, 331) on internal:testid=[data-testid="todo-item"s] >> nth=1
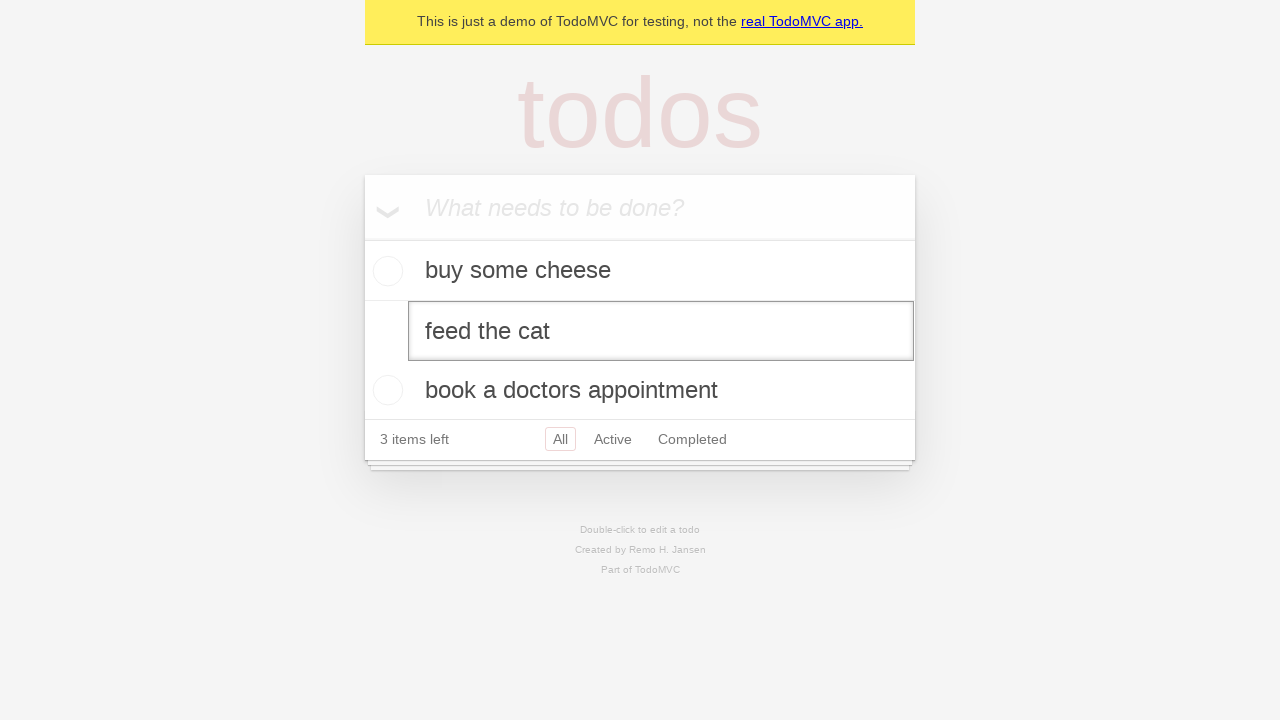

Updated second todo text to 'buy some sausages' on internal:testid=[data-testid="todo-item"s] >> nth=1 >> internal:role=textbox[nam
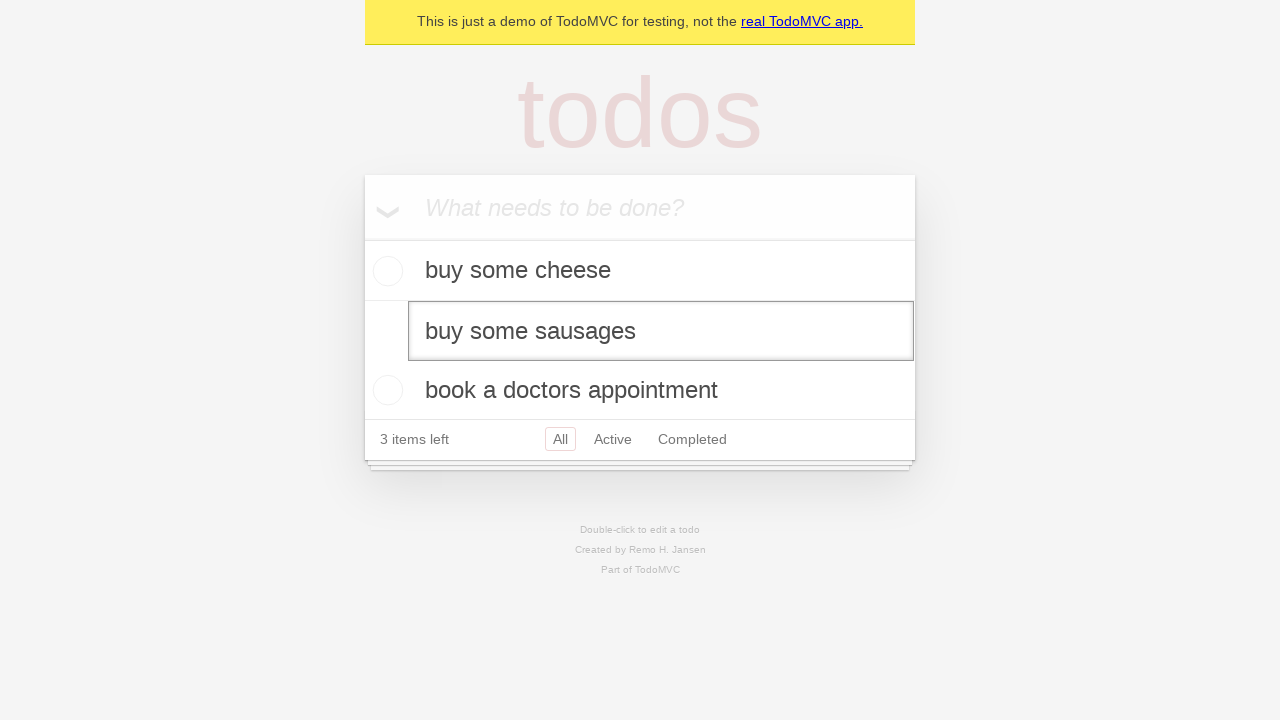

Dispatched blur event to save edits on input field
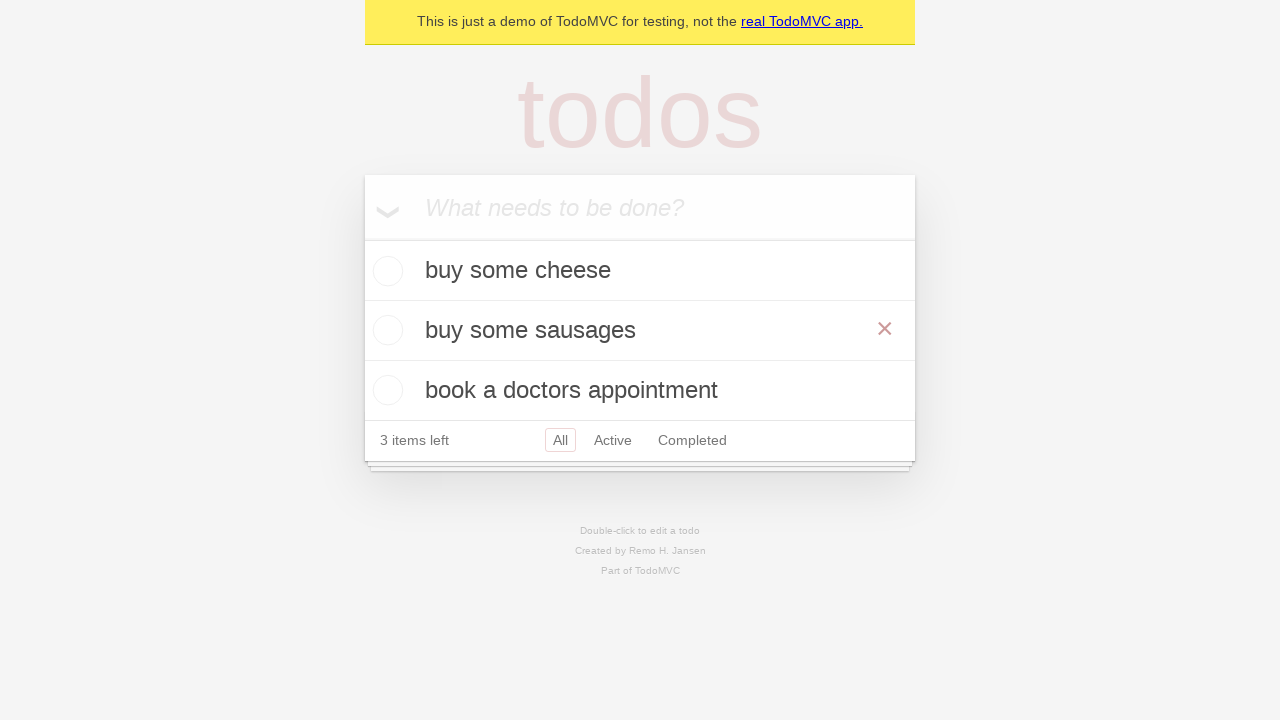

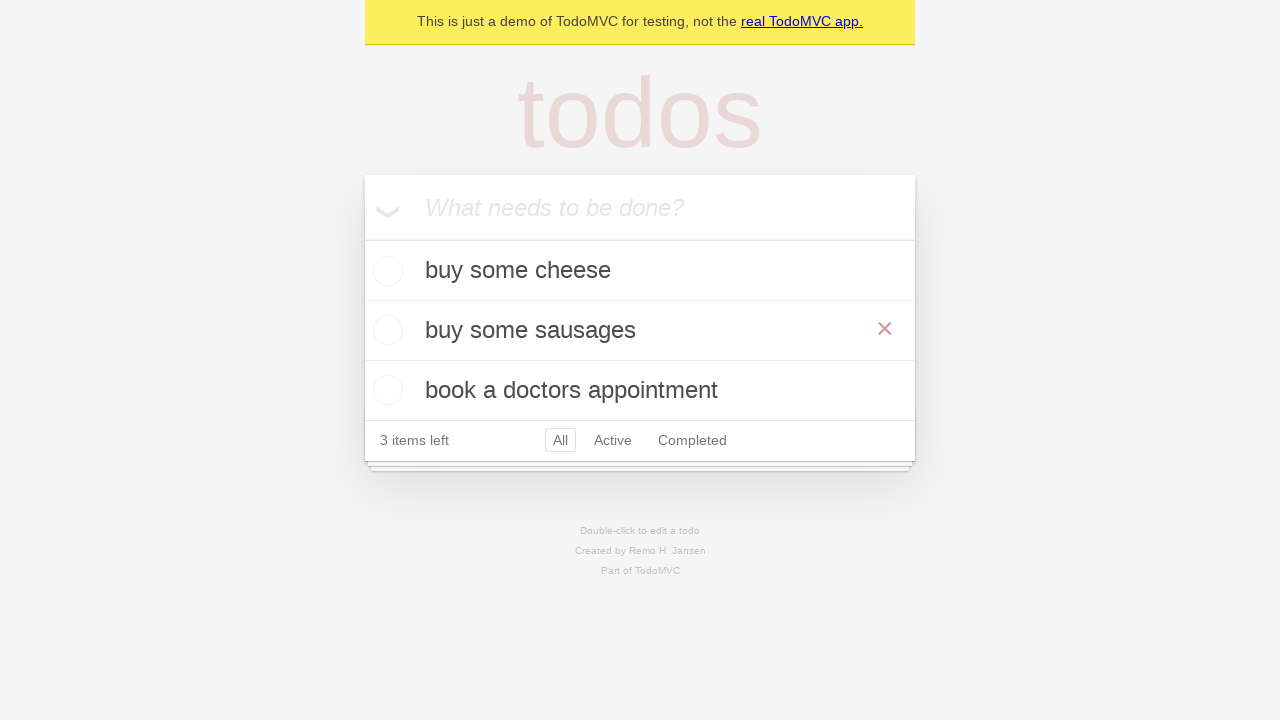